Tests handling of new tabs/popups by clicking a link that opens a new tab and then interacting with the new page

Starting URL: https://material.playwrightvn.com/06-new-tab.html

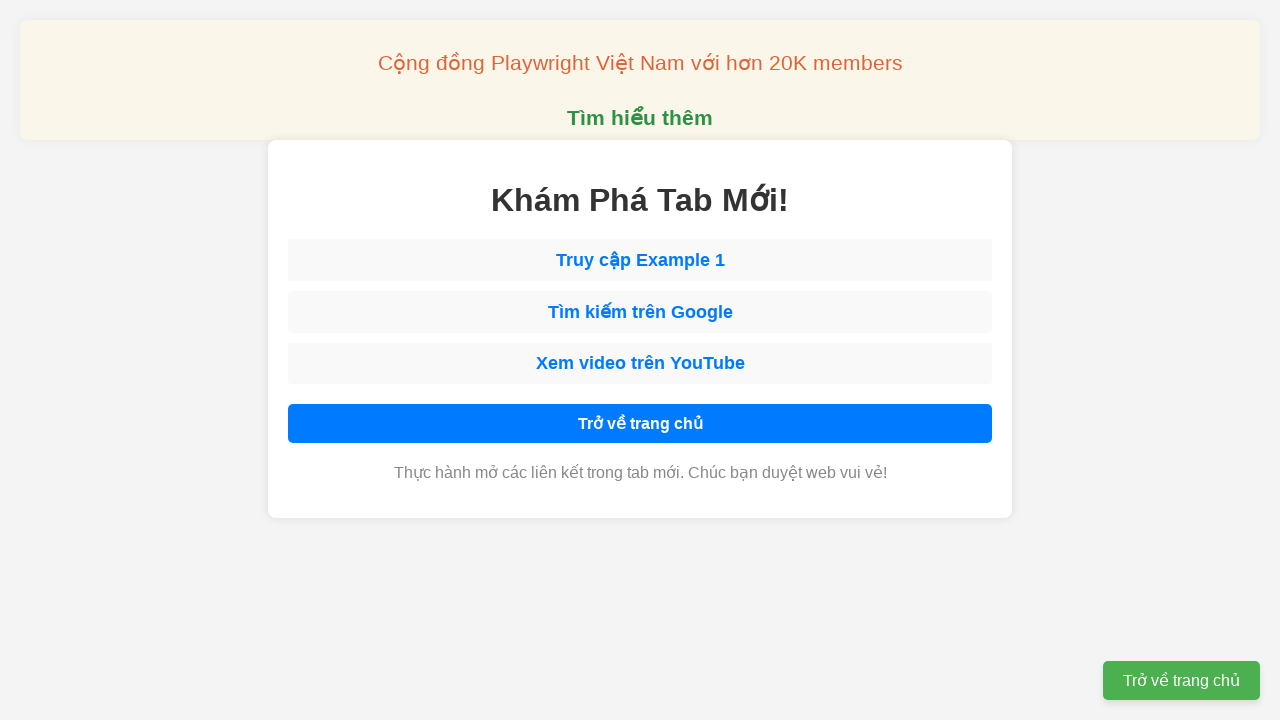

Clicked link that opens new tab and waited for popup at (640, 260) on xpath=//a[@href='https://www.example.com']
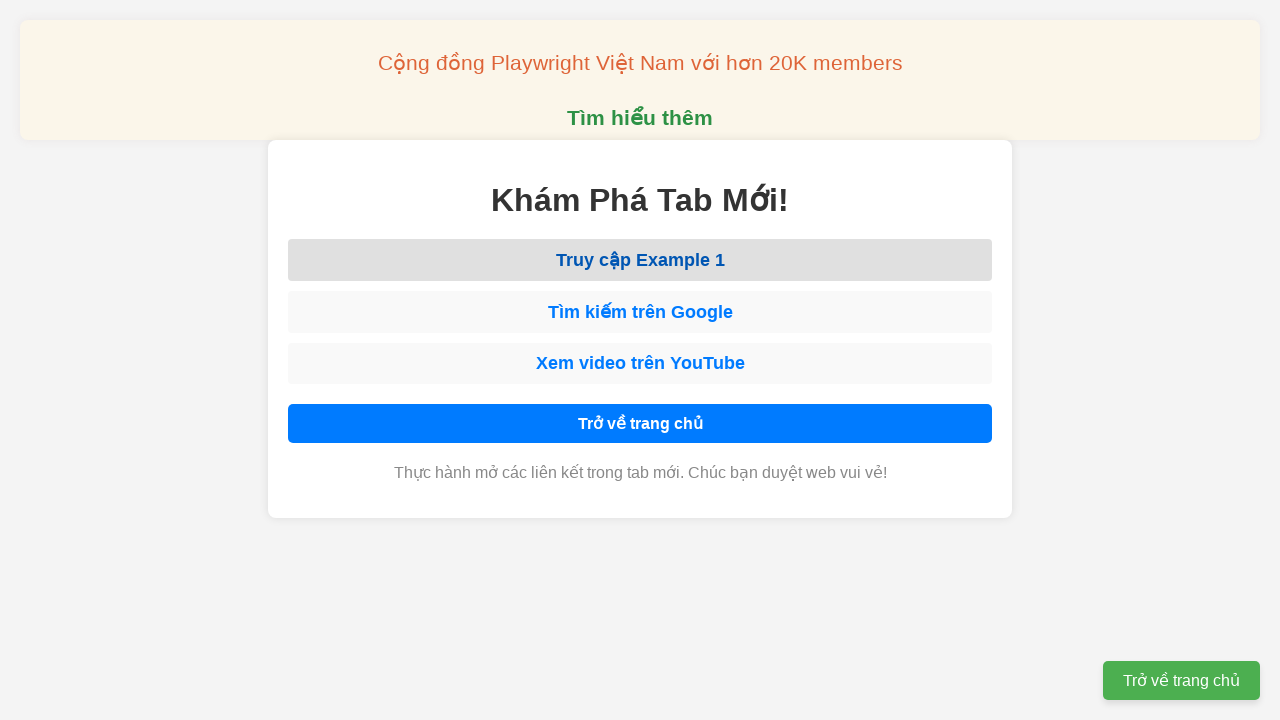

Captured new popup page object
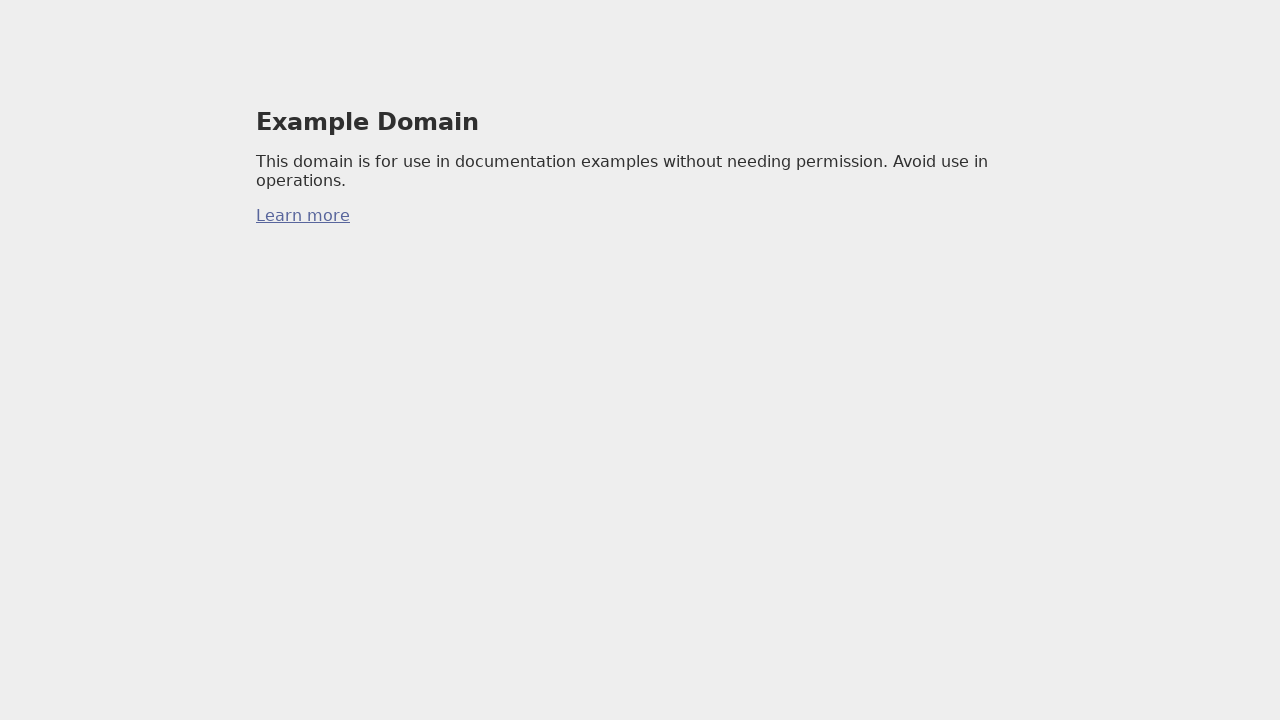

Clicked link in the new popup page at (303, 216) on xpath=//a
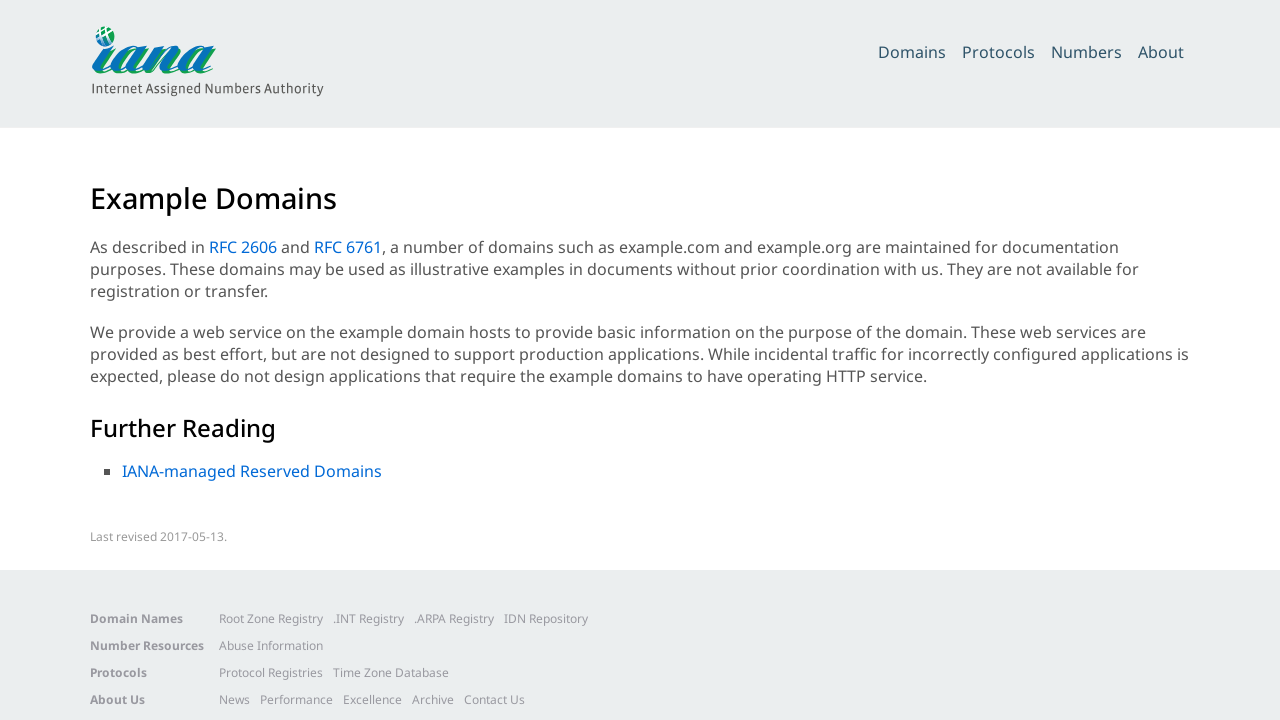

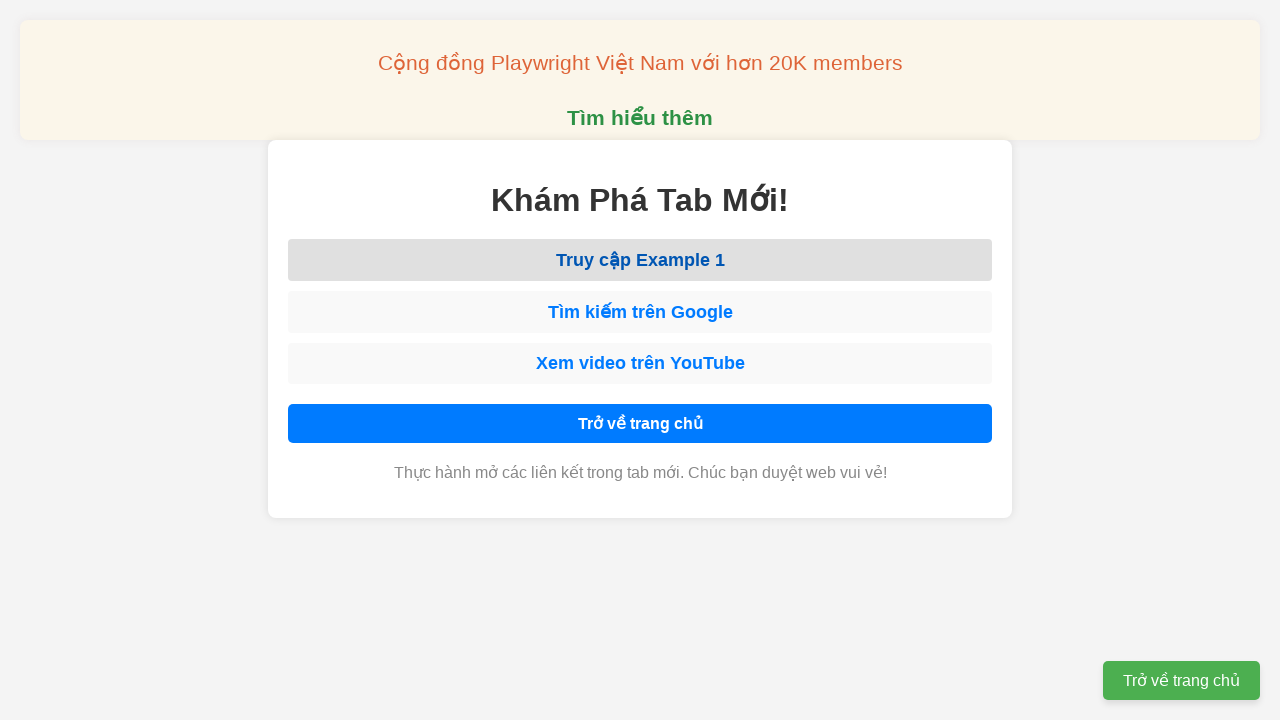